Tests the Python.org website search functionality by entering "pycon" in the search box and submitting the query, then verifying results are found

Starting URL: http://www.python.org

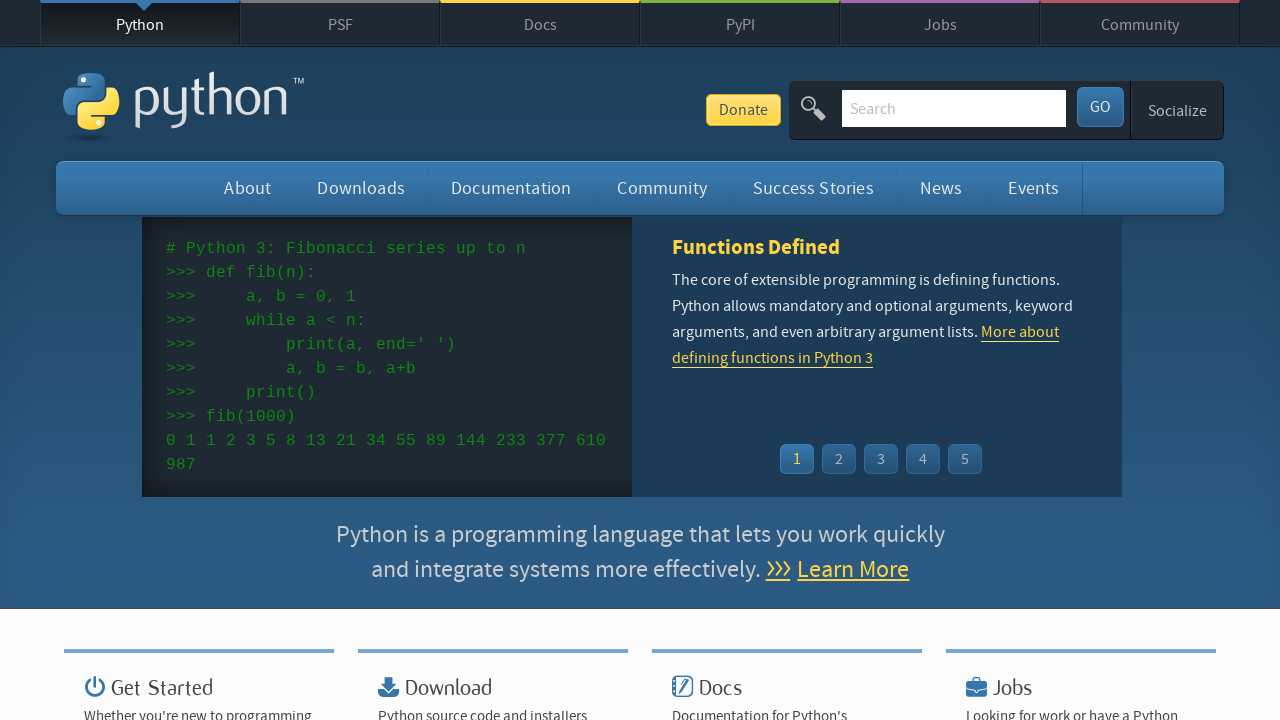

Verified page title contains 'Python'
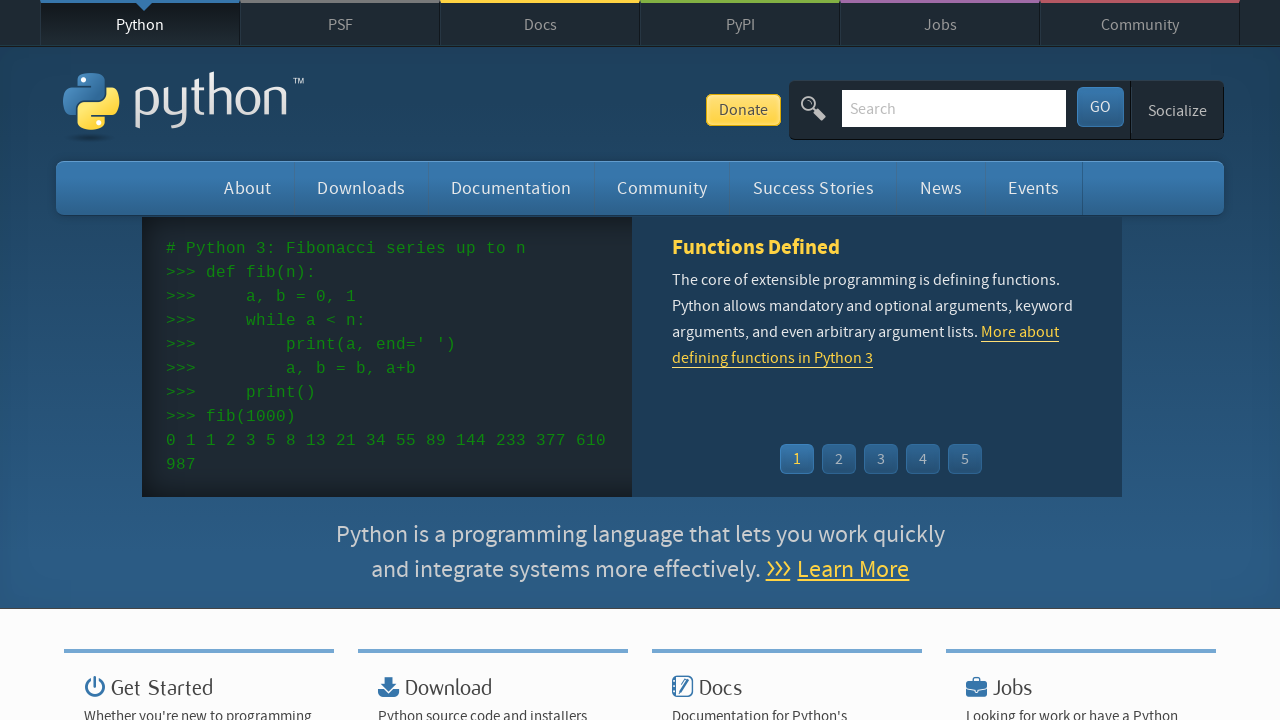

Cleared search input field on input[name='q']
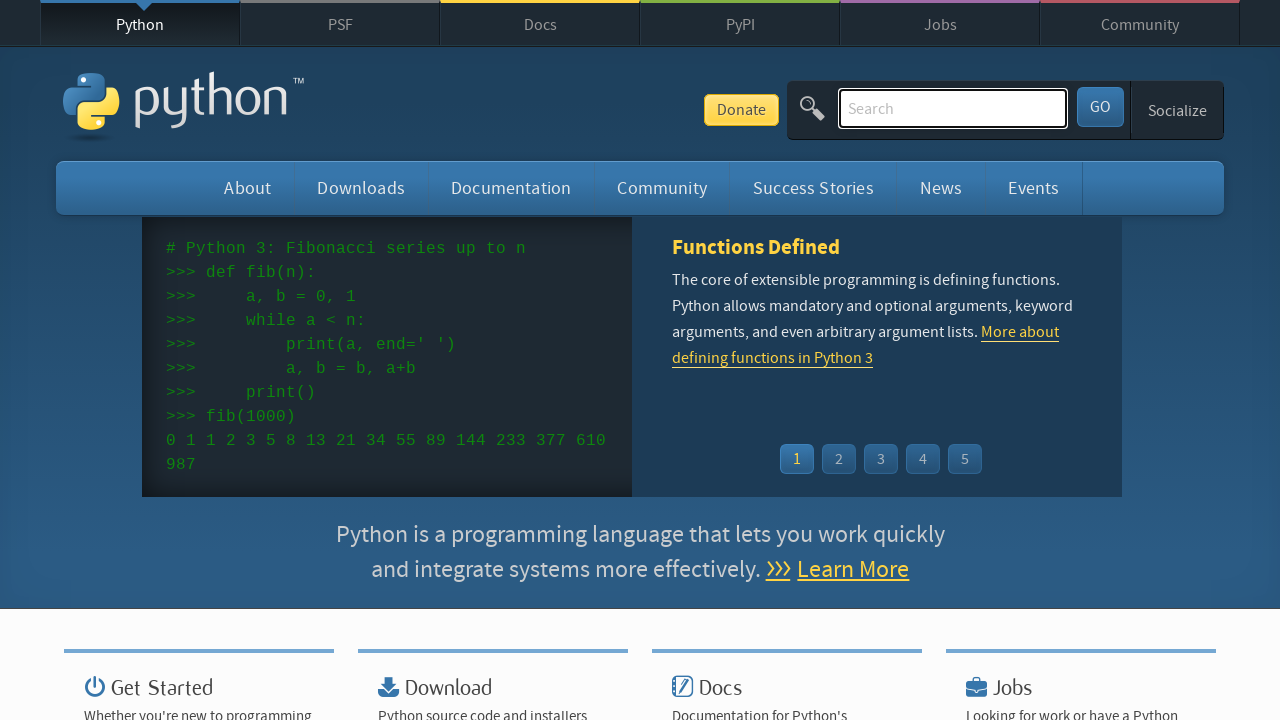

Entered 'pycon' in search field on input[name='q']
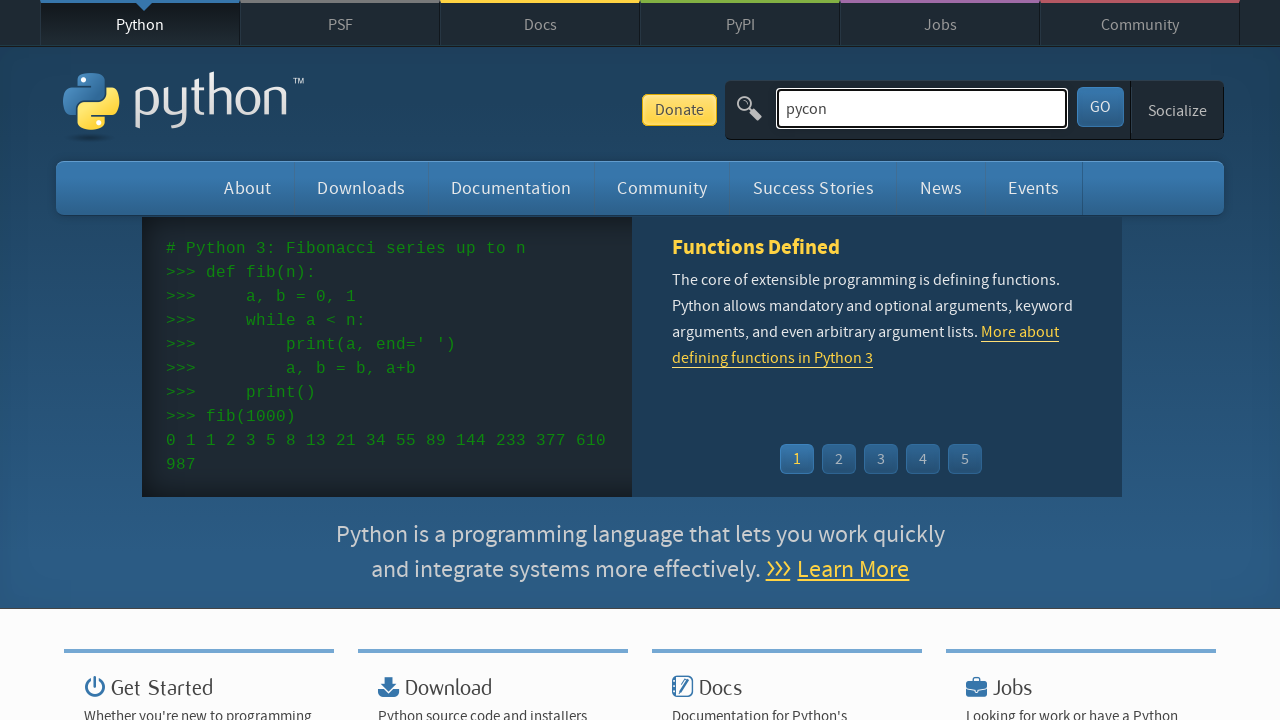

Submitted search query by pressing Enter on input[name='q']
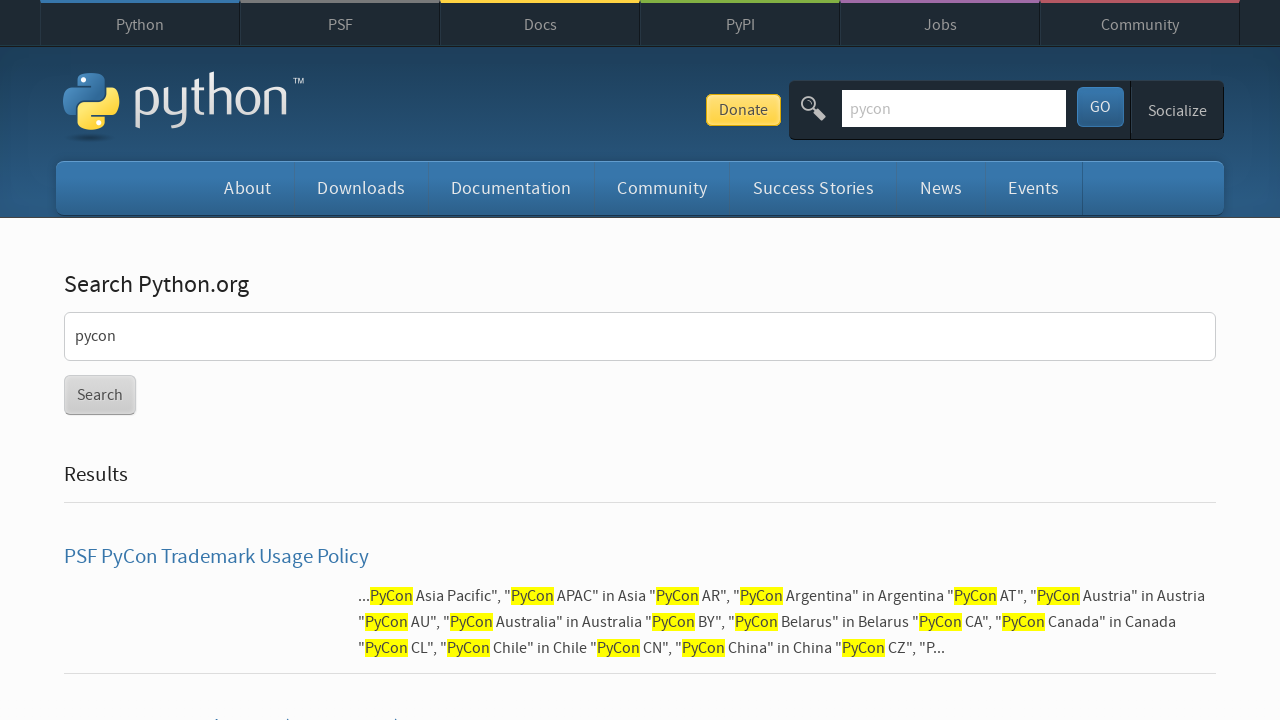

Waited for search results to load
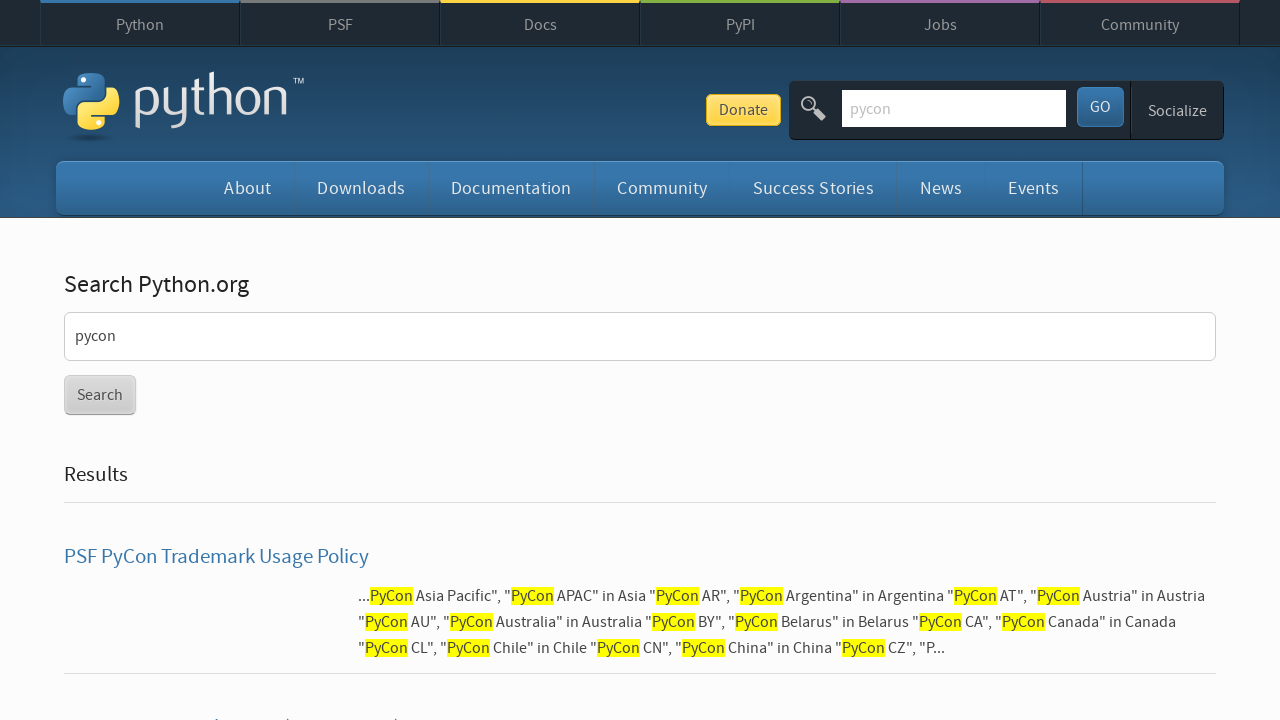

Verified that search results were found (no 'No results found' message)
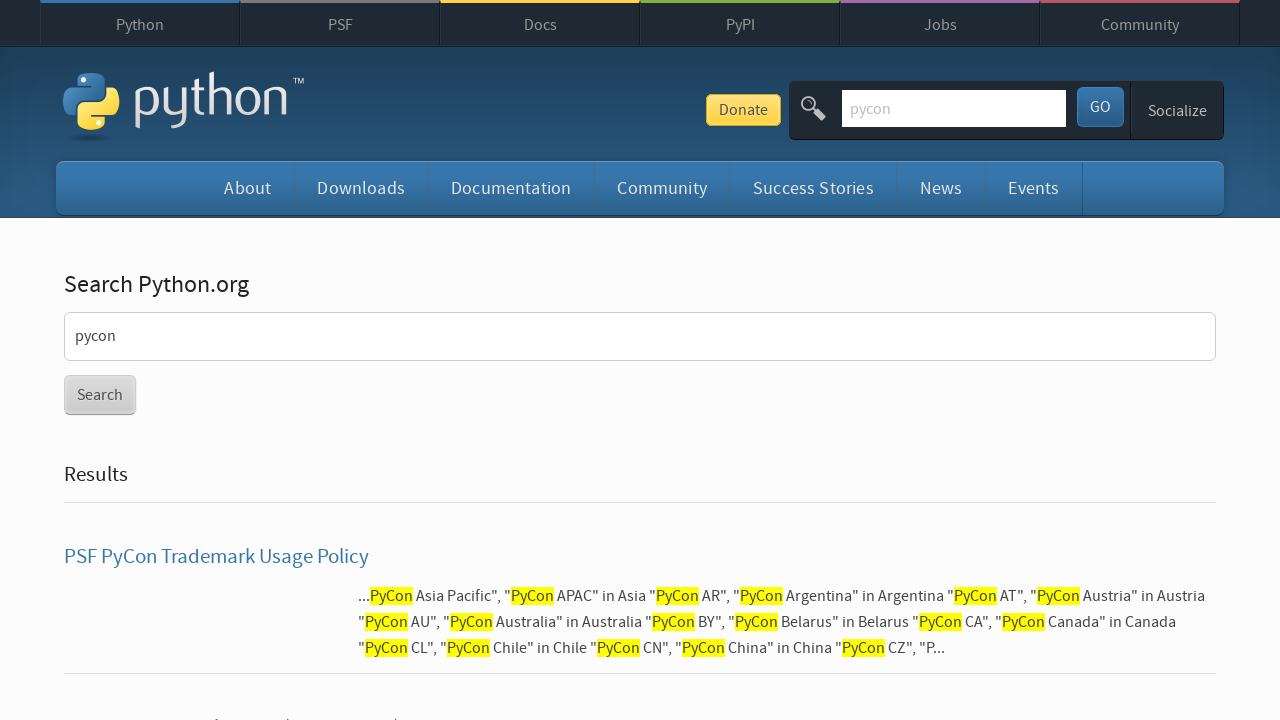

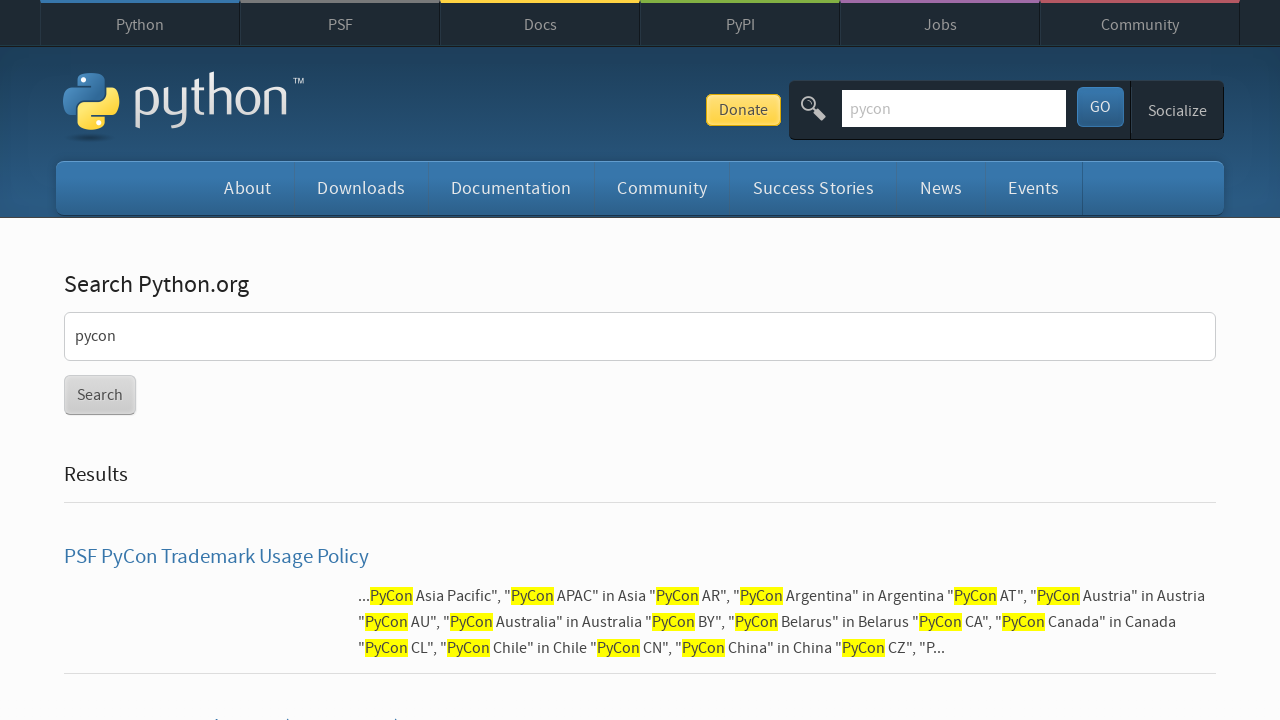